Tests dynamic loading functionality by clicking through to Example 1, triggering the dynamic content load, and verifying the "Hello World!" text appears

Starting URL: https://the-internet.herokuapp.com/

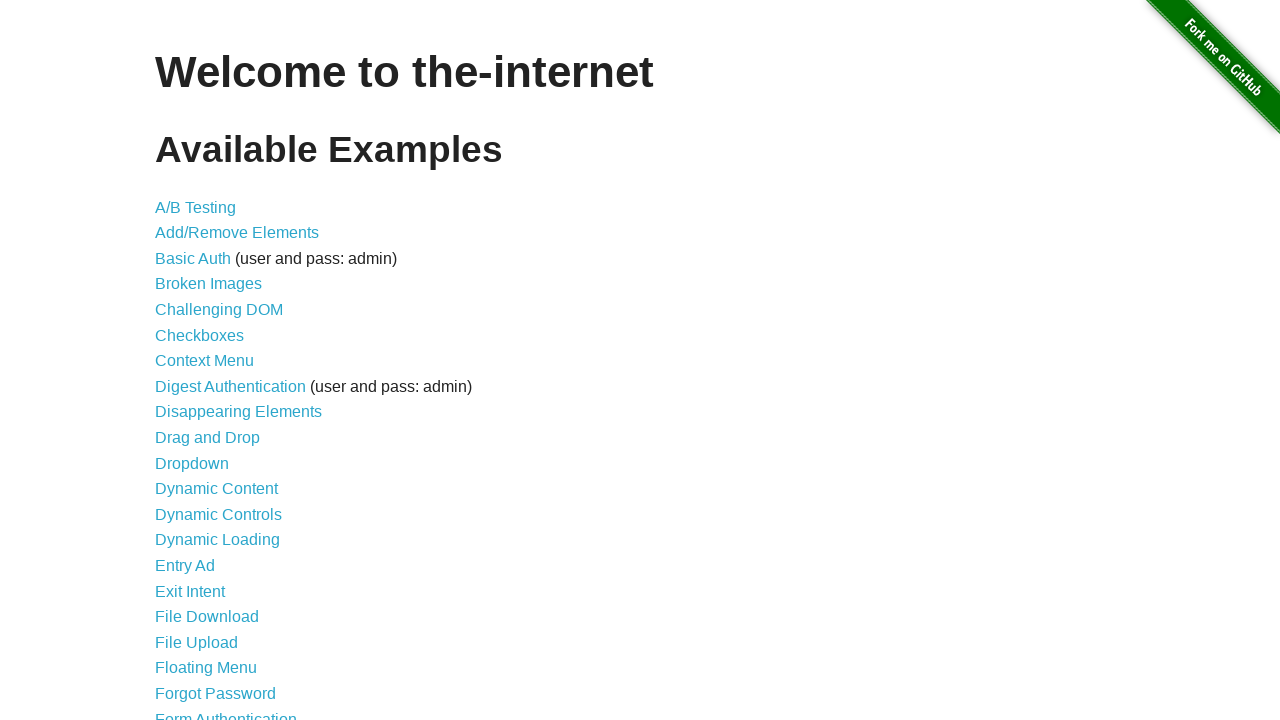

Clicked on Dynamic Loading link at (218, 540) on text=Dynamic Loading
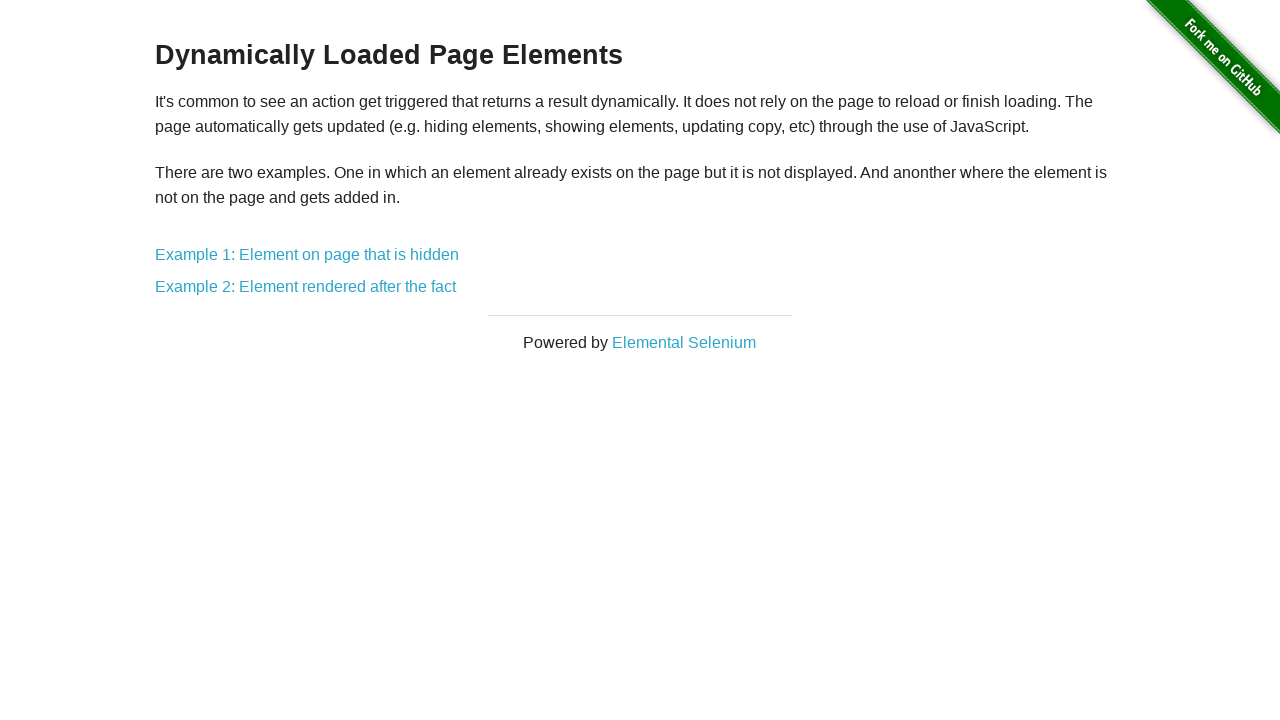

Clicked on Example 1 link at (307, 255) on text=Example 1:
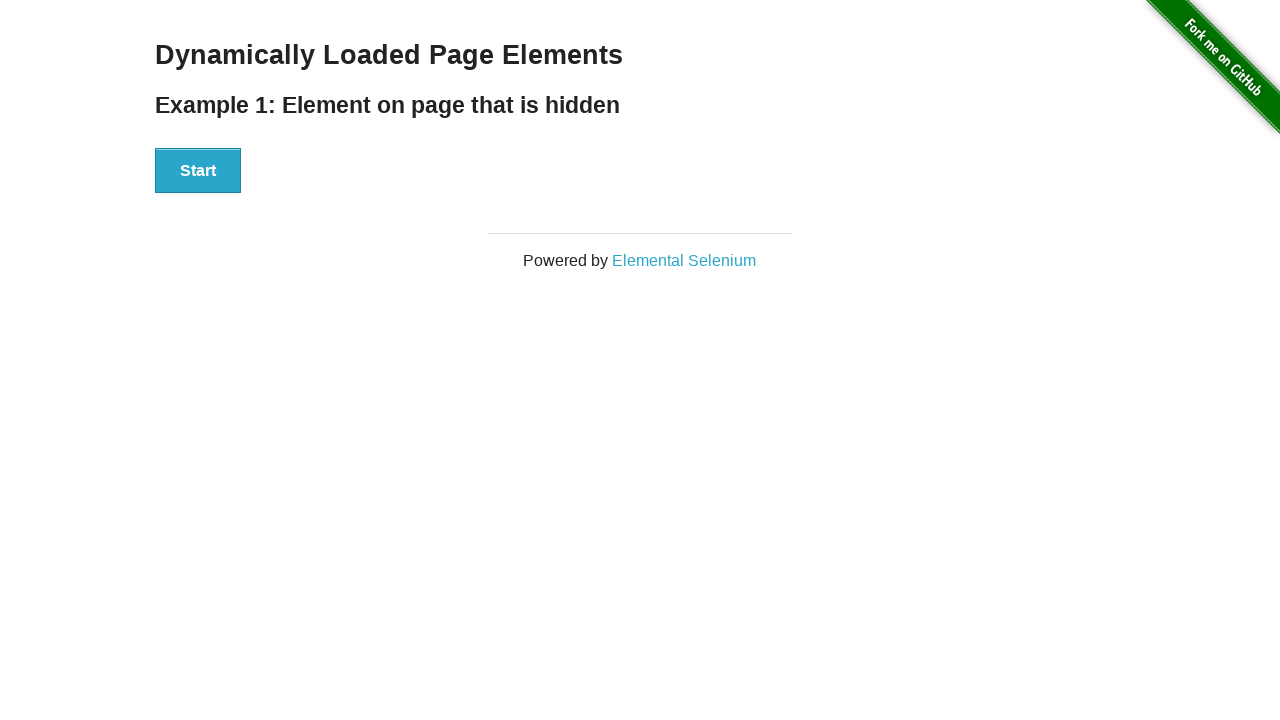

Clicked the Start button to trigger dynamic loading at (198, 171) on #start > button
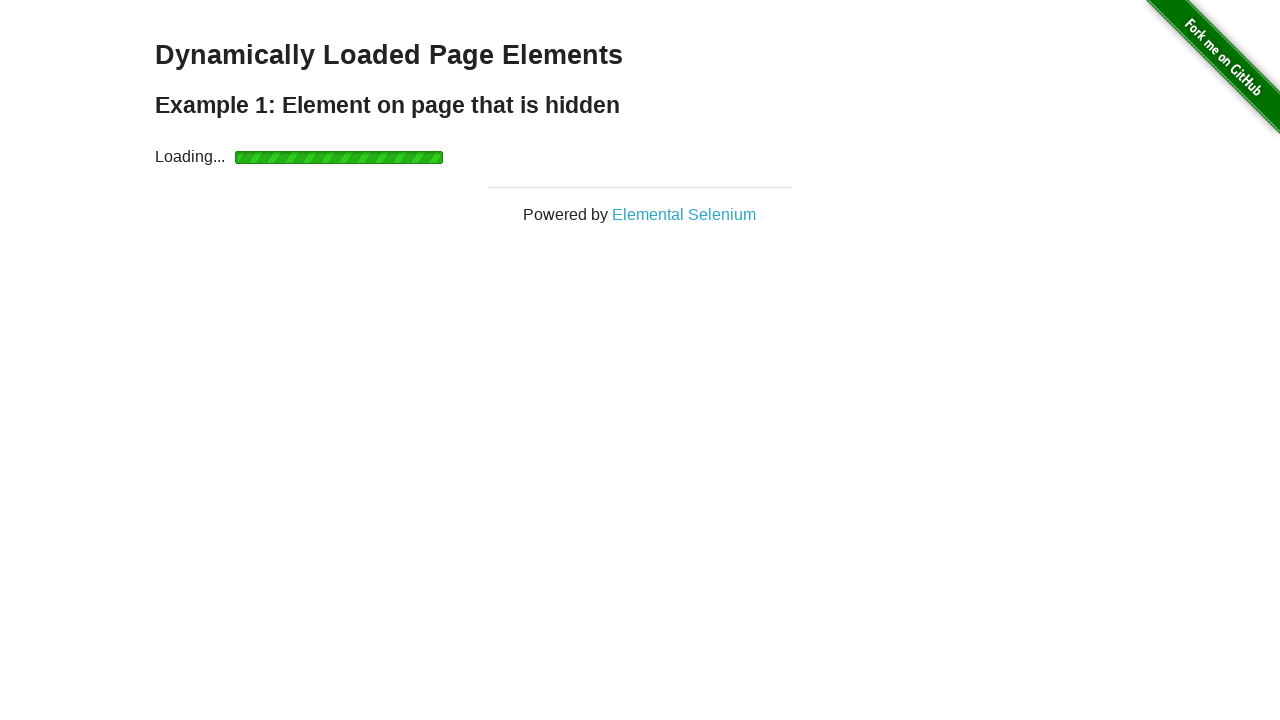

Dynamic content loaded - 'Hello World!' text appeared
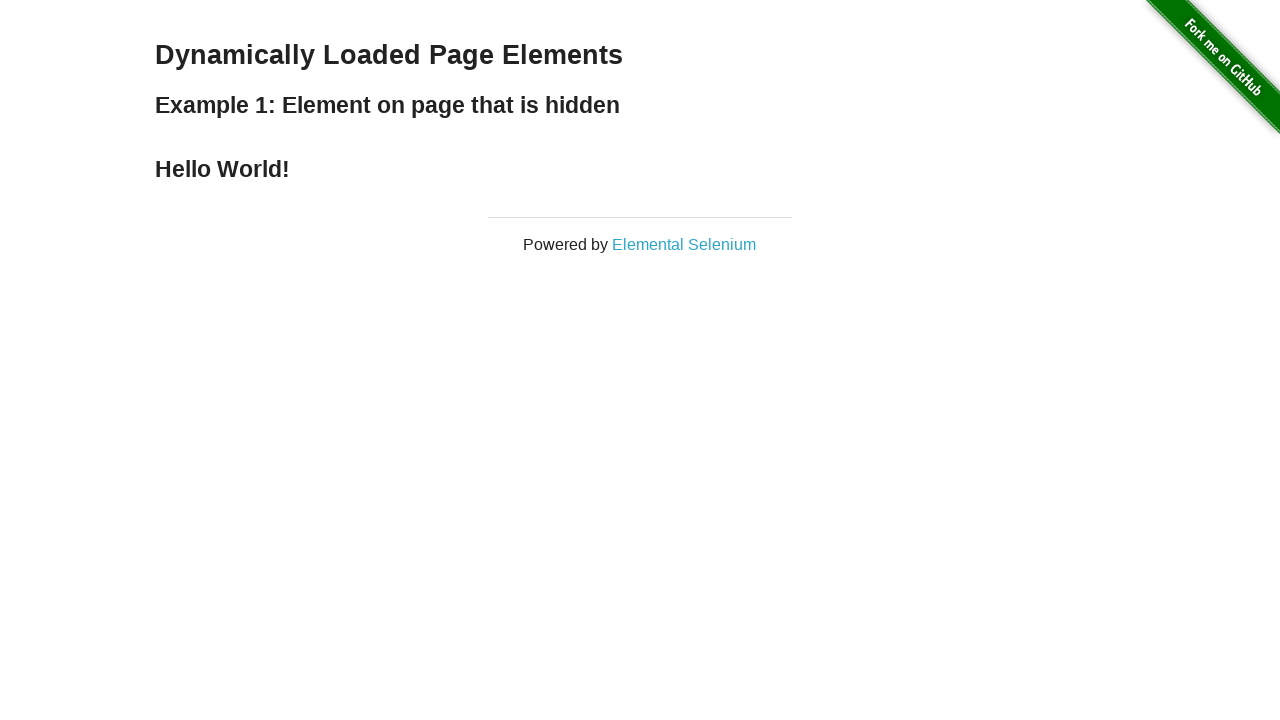

Retrieved text content: 'Hello World!'
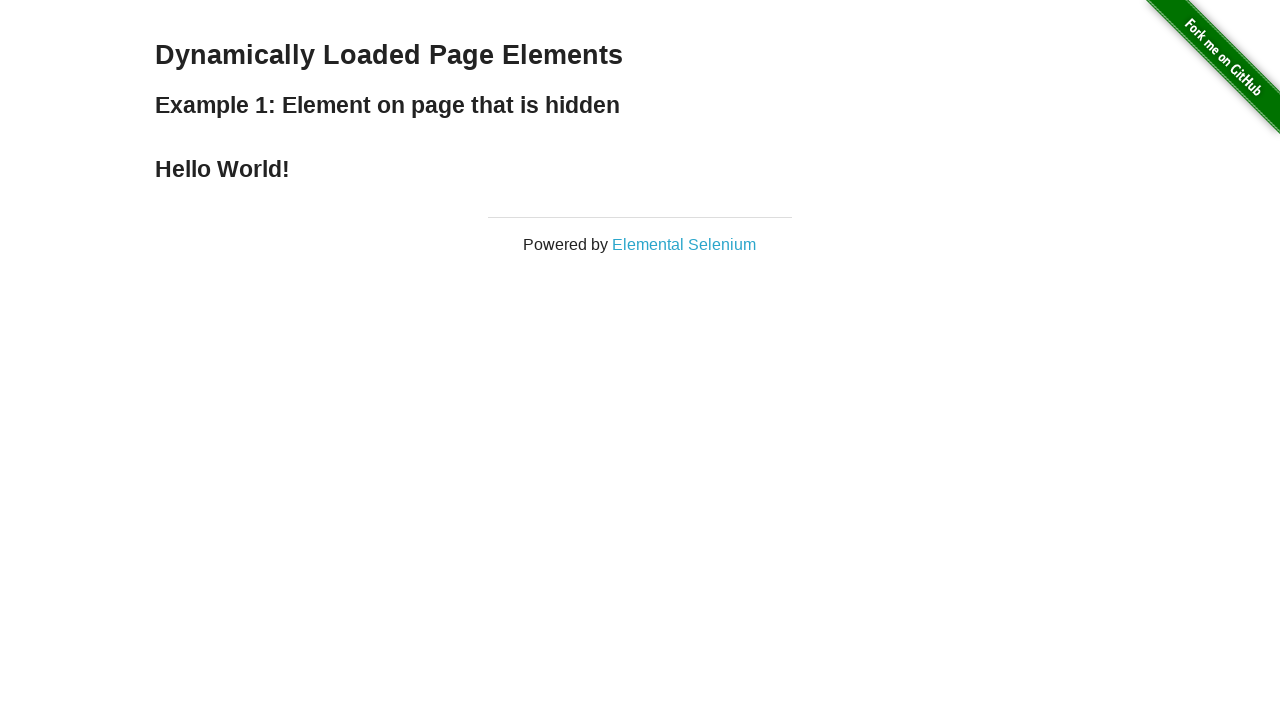

Assertion passed - text content matches expected 'Hello World!'
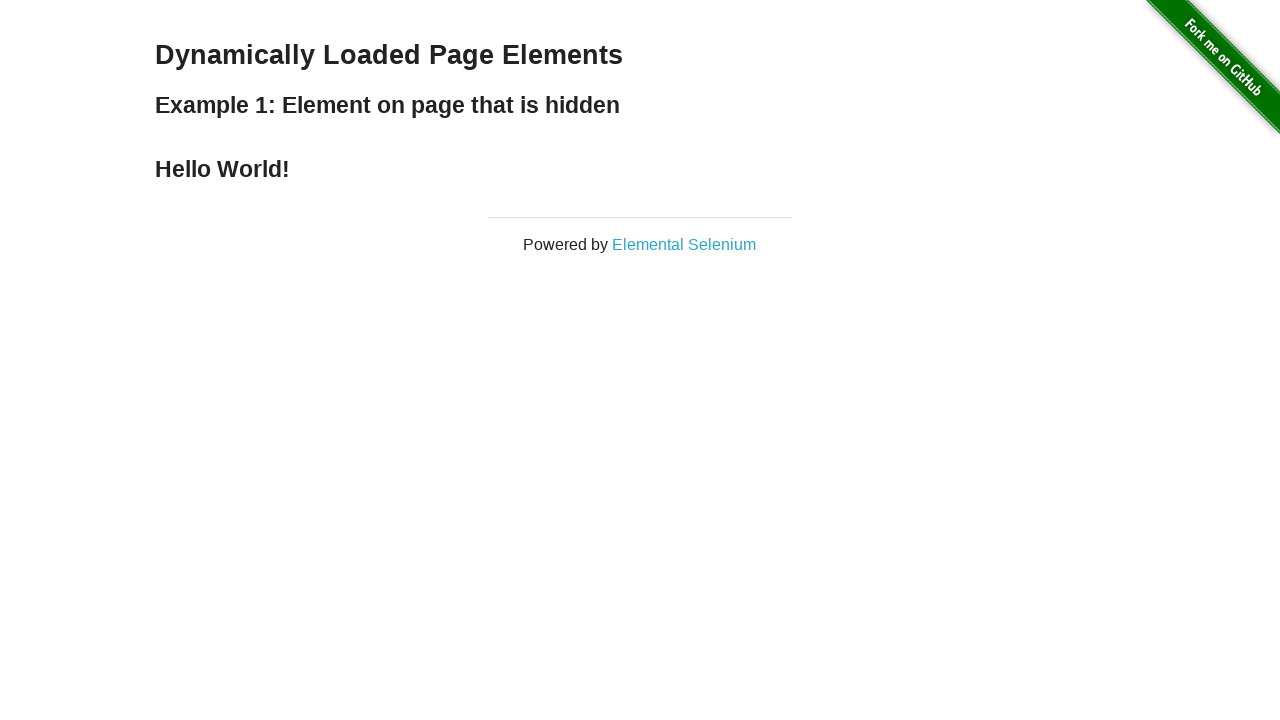

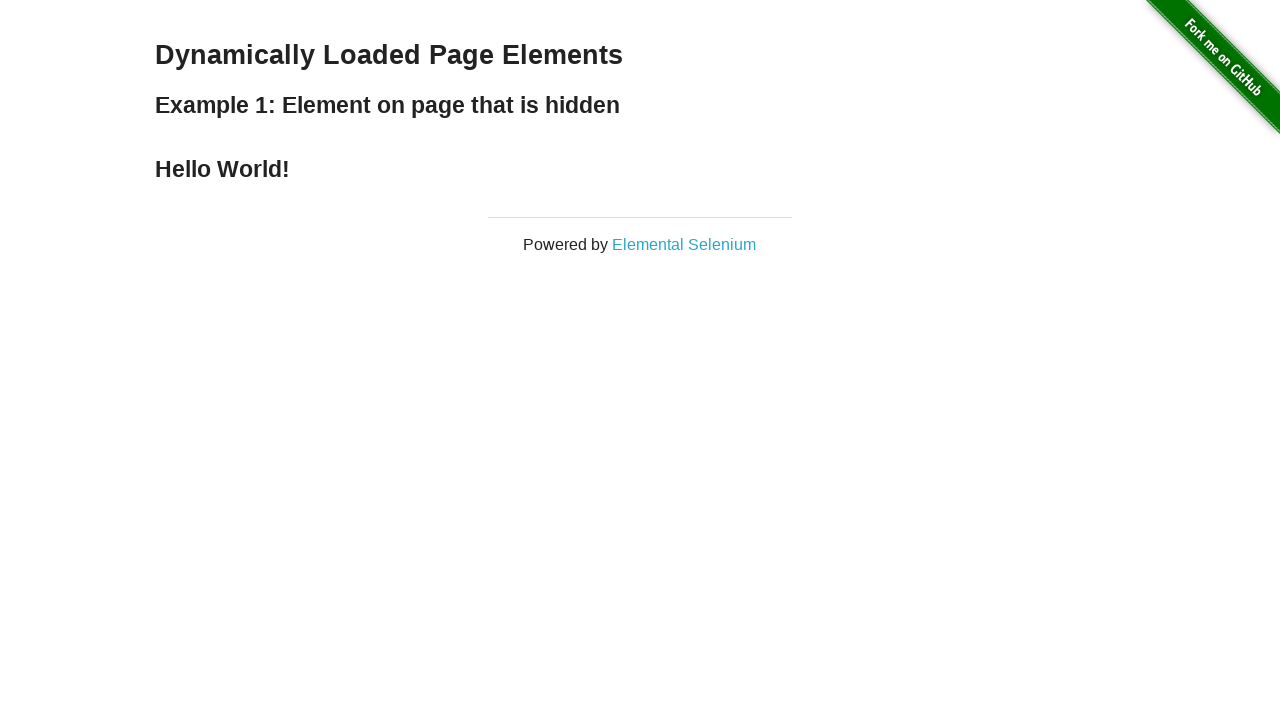